Tests multi-select dropdown functionality by selecting options by index and visible text, then iterates through all options selecting and deselecting them

Starting URL: https://syntaxprojects.com/basic-select-dropdown-demo.php

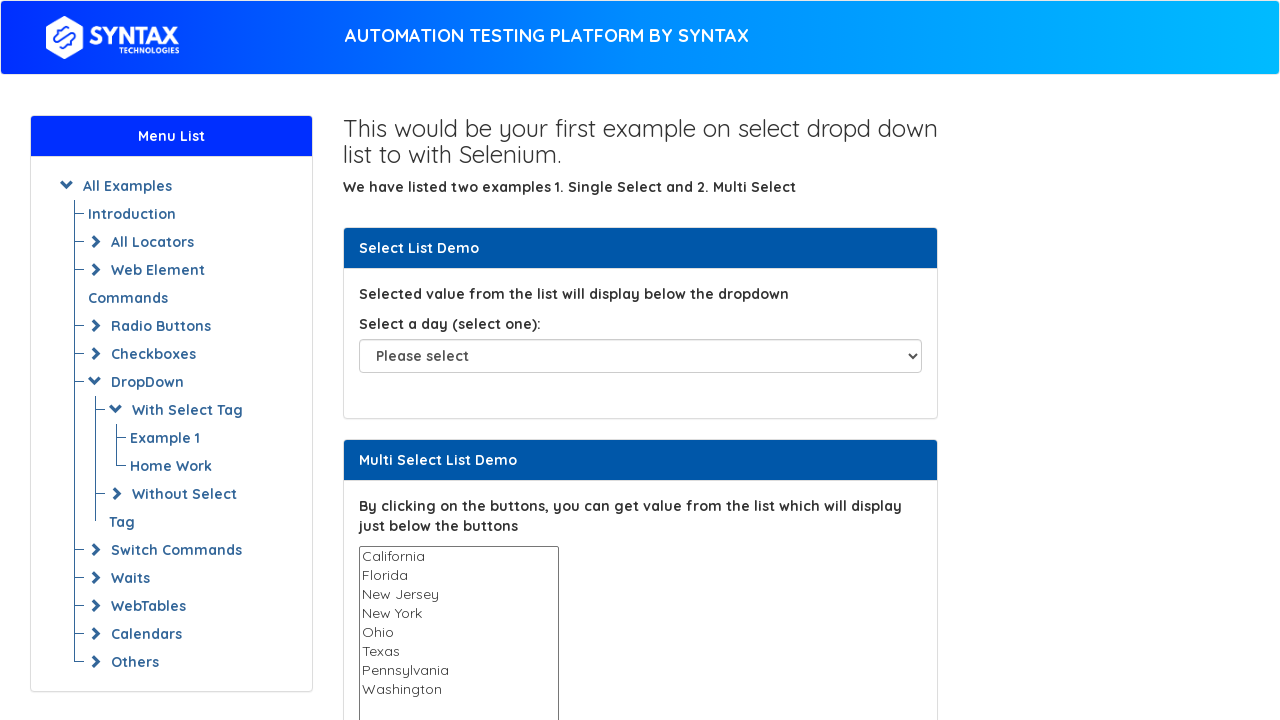

Located the multi-select dropdown element
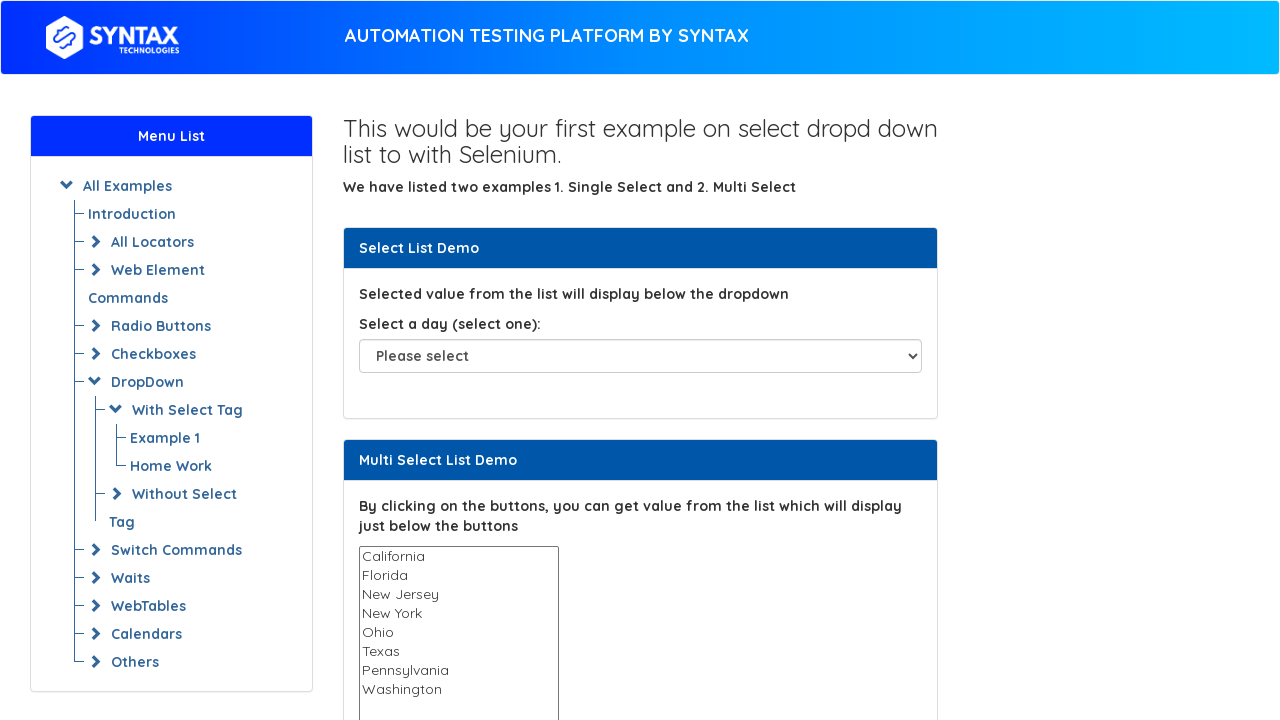

Selected 4th option (index 3) from dropdown on select#multi-select
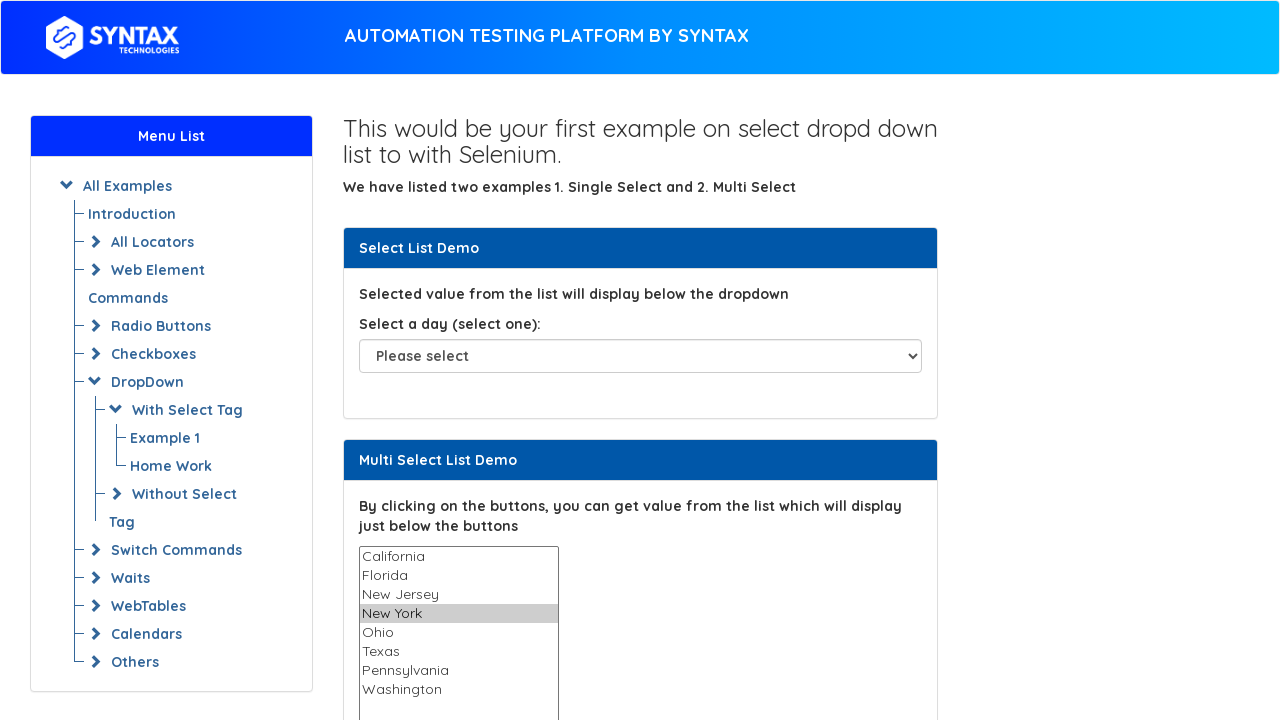

Selected 'Texas' option by visible text on select#multi-select
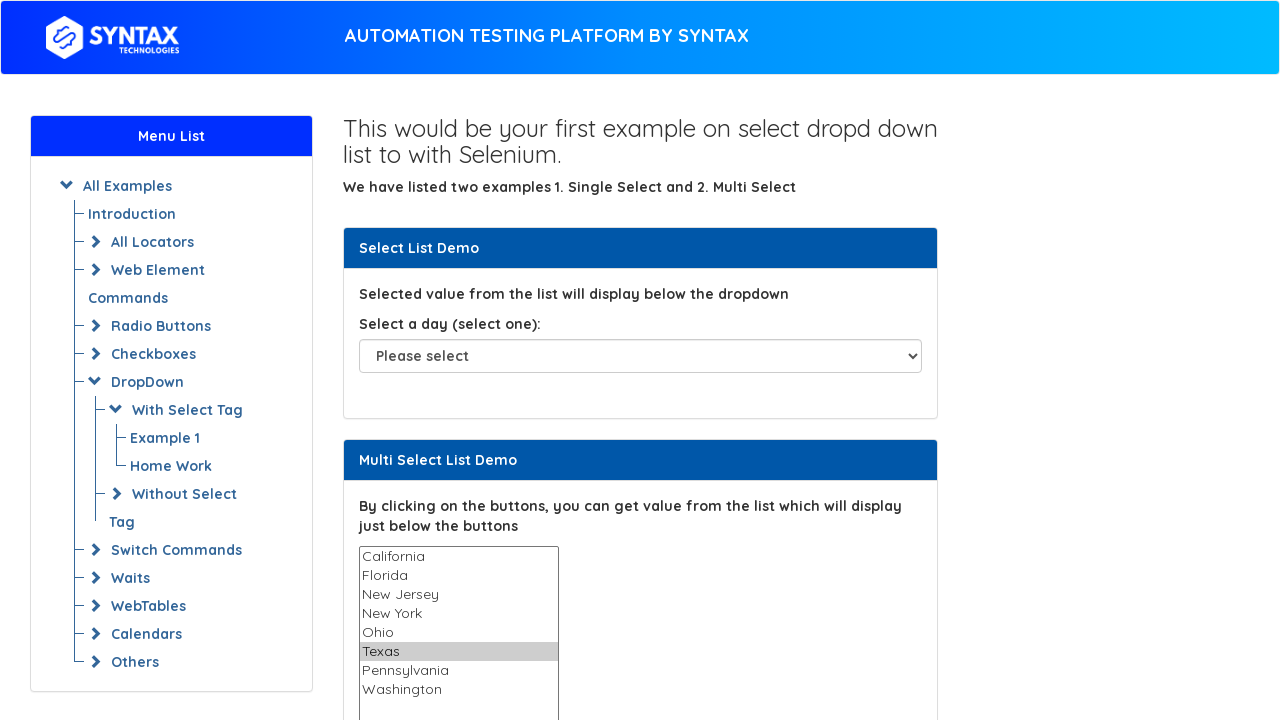

Waited 1 second
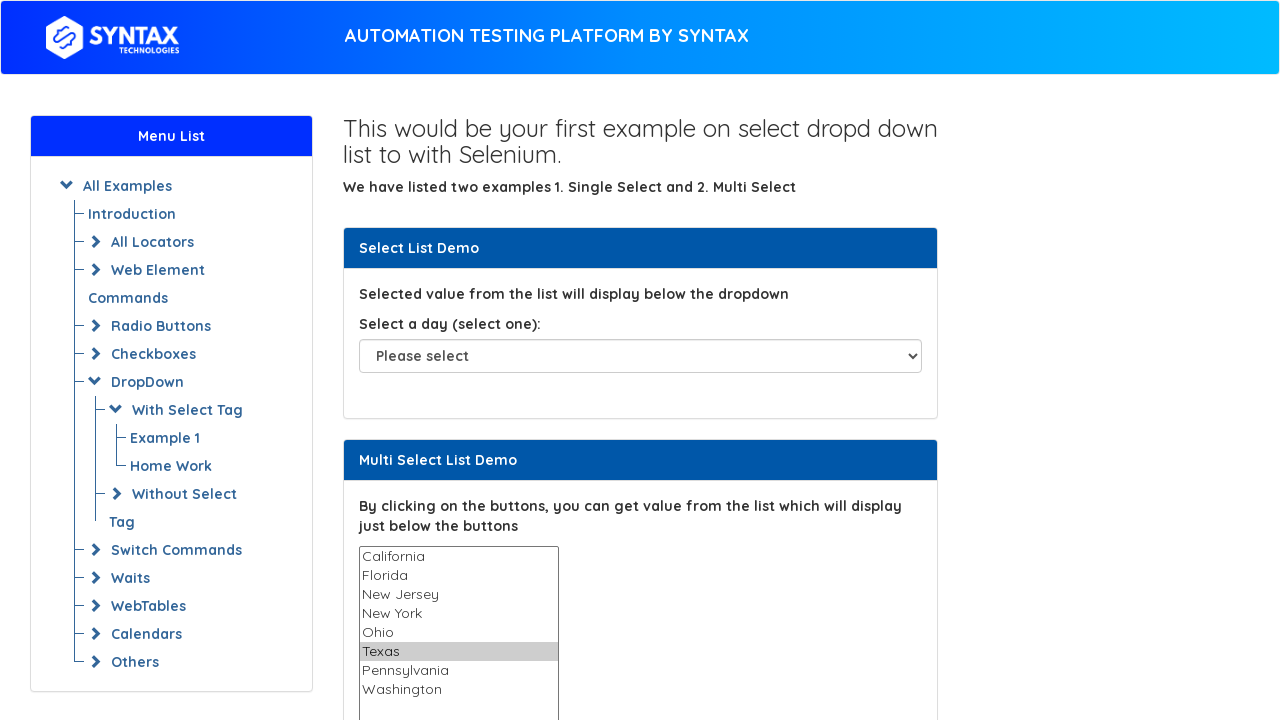

Retrieved all option elements from dropdown
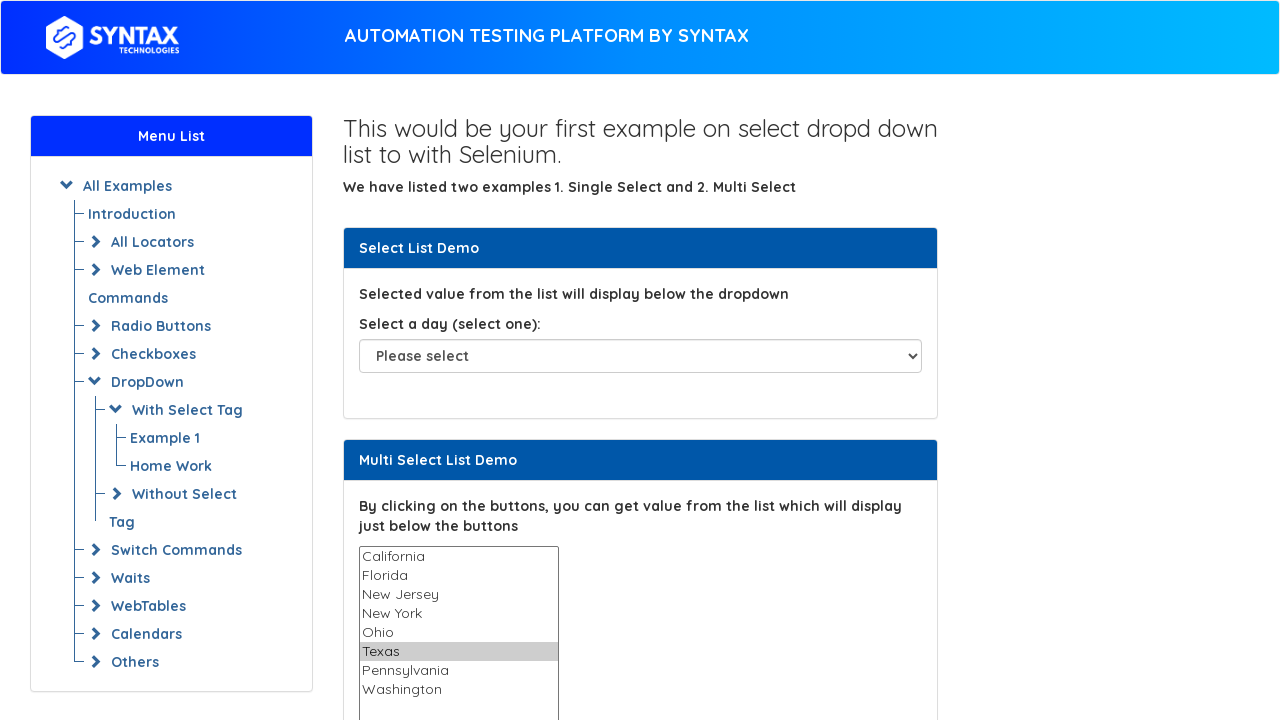

Selected option at index 0 on select#multi-select
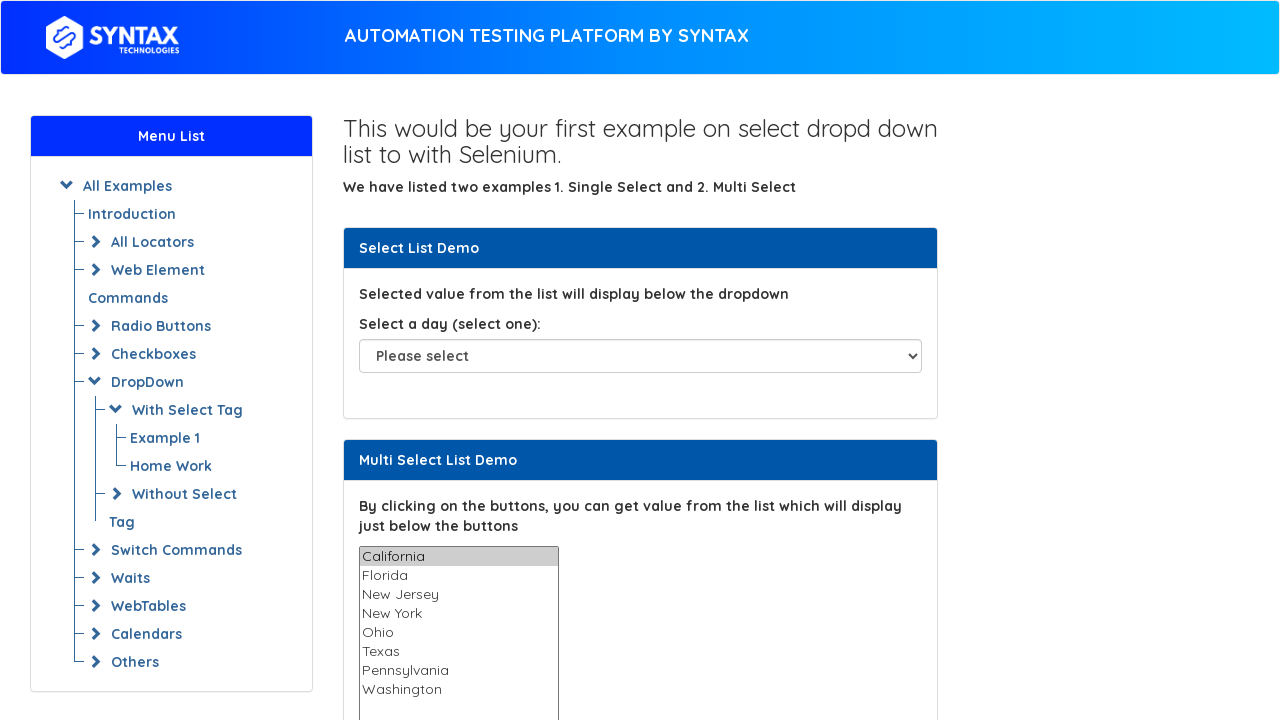

Waited 500 milliseconds
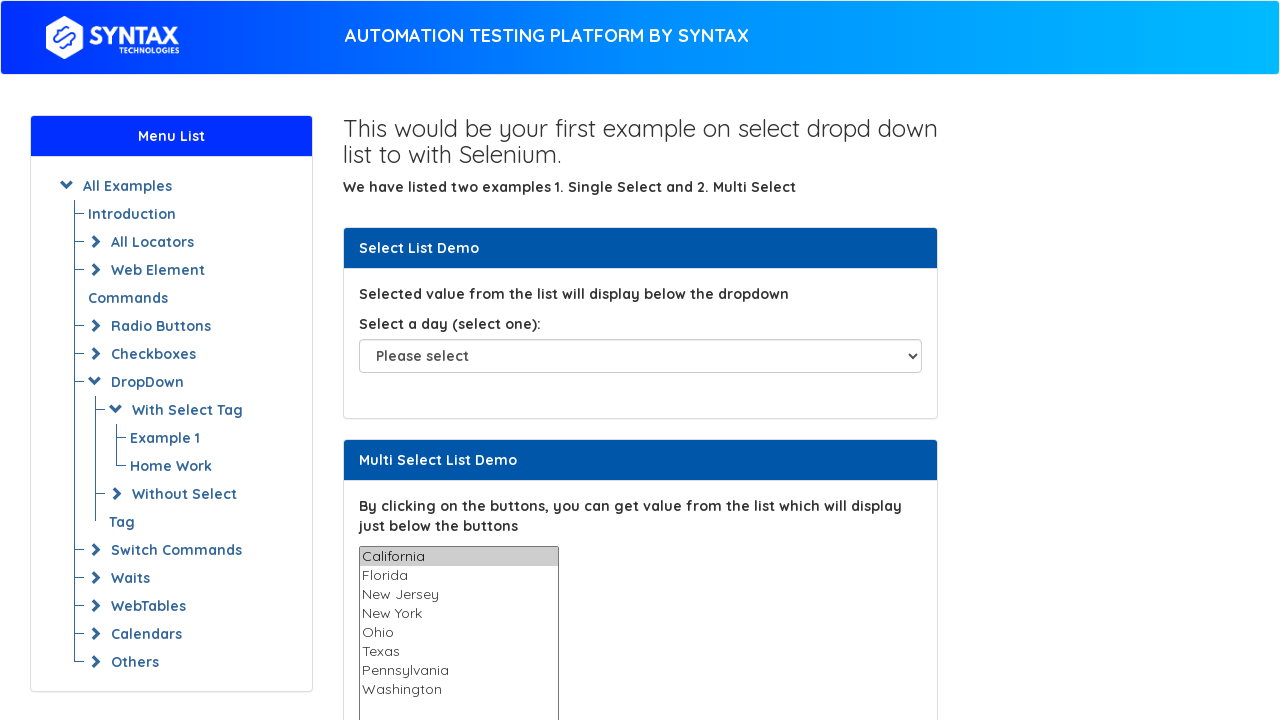

Deselected all options after selecting index 0
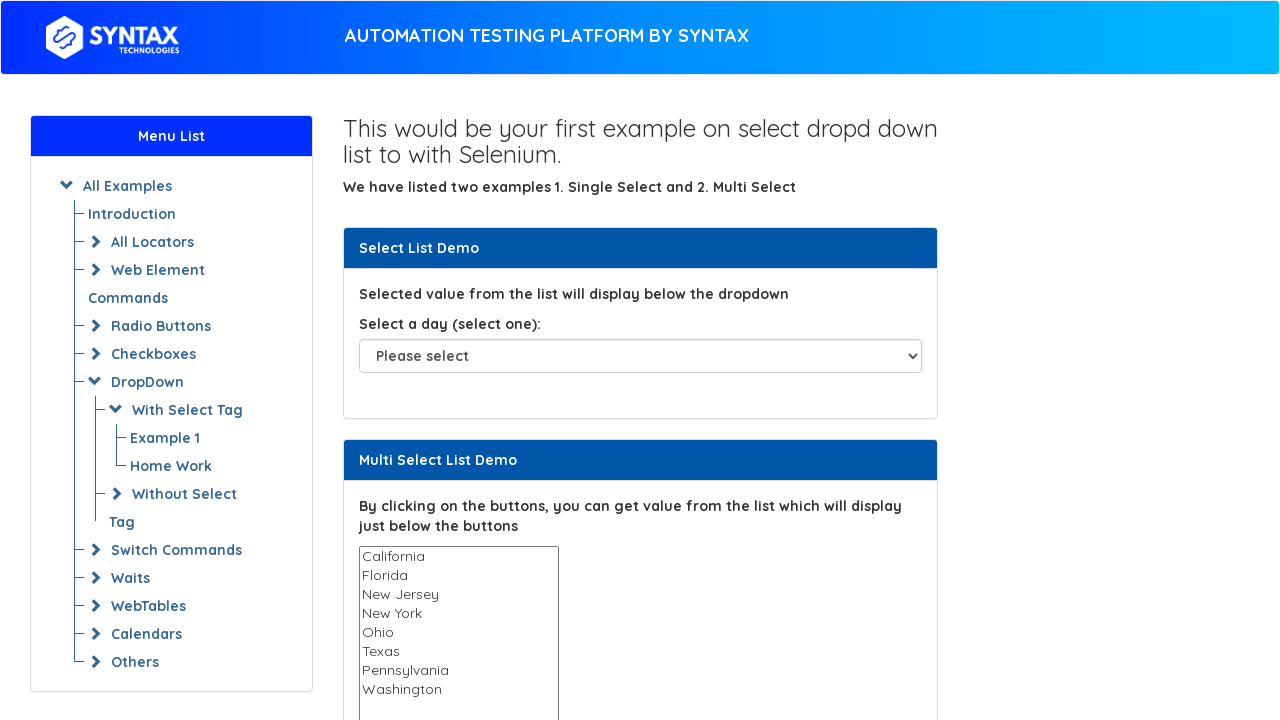

Selected option at index 1 on select#multi-select
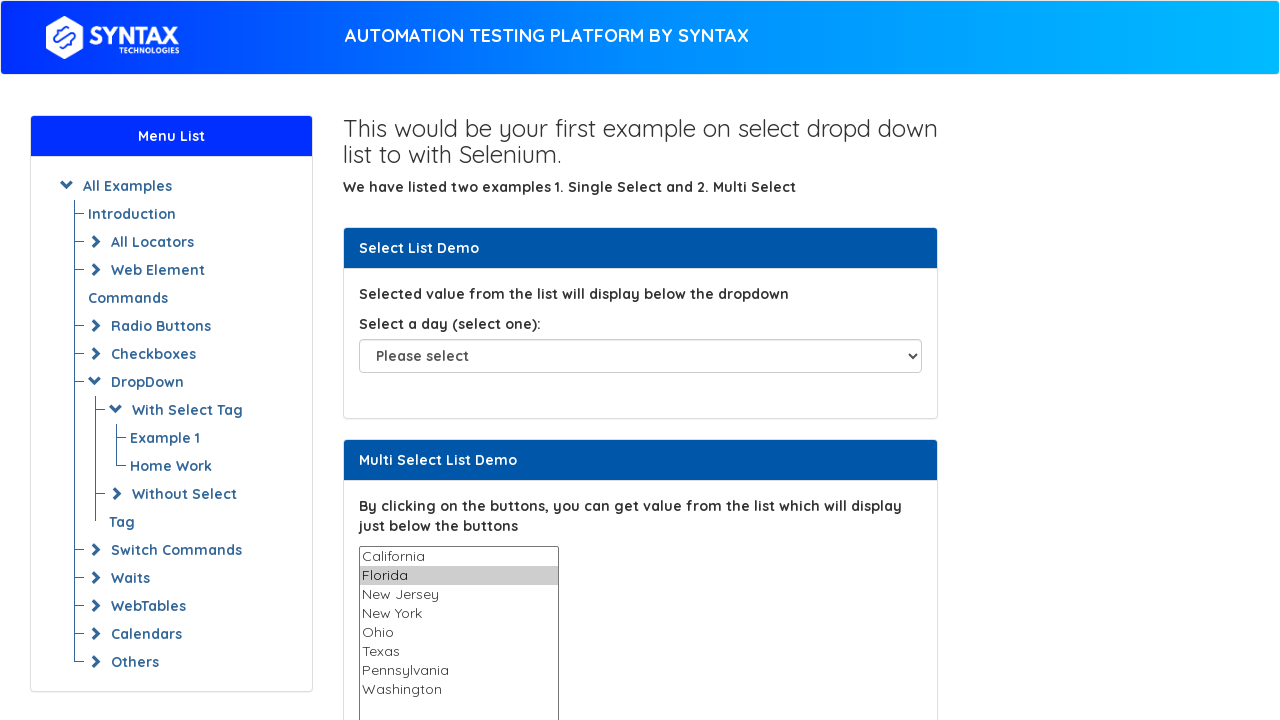

Waited 500 milliseconds
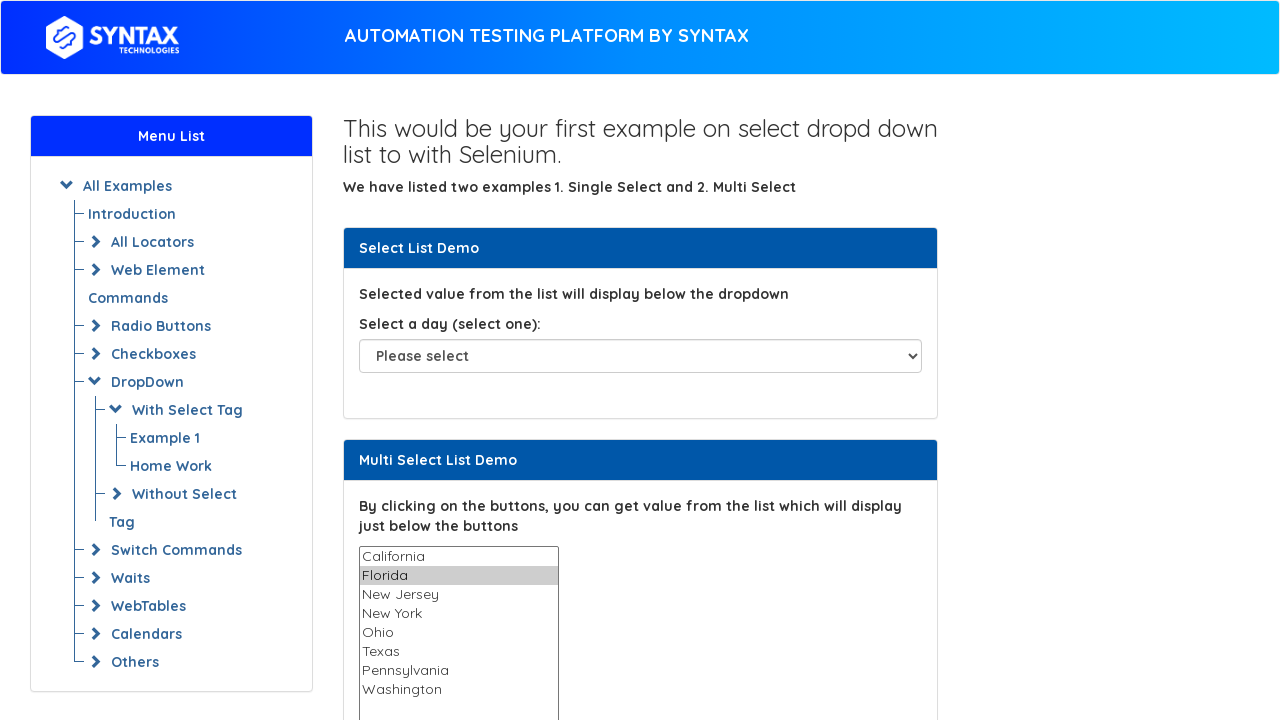

Deselected all options after selecting index 1
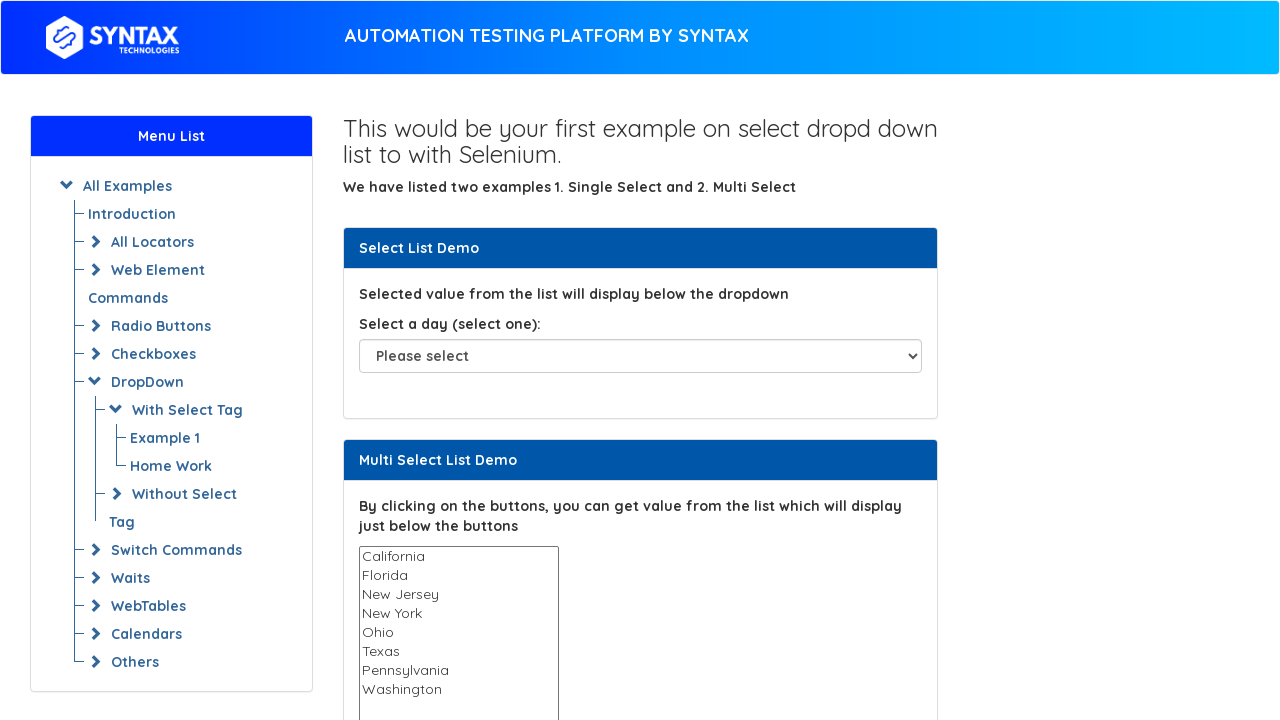

Selected option at index 2 on select#multi-select
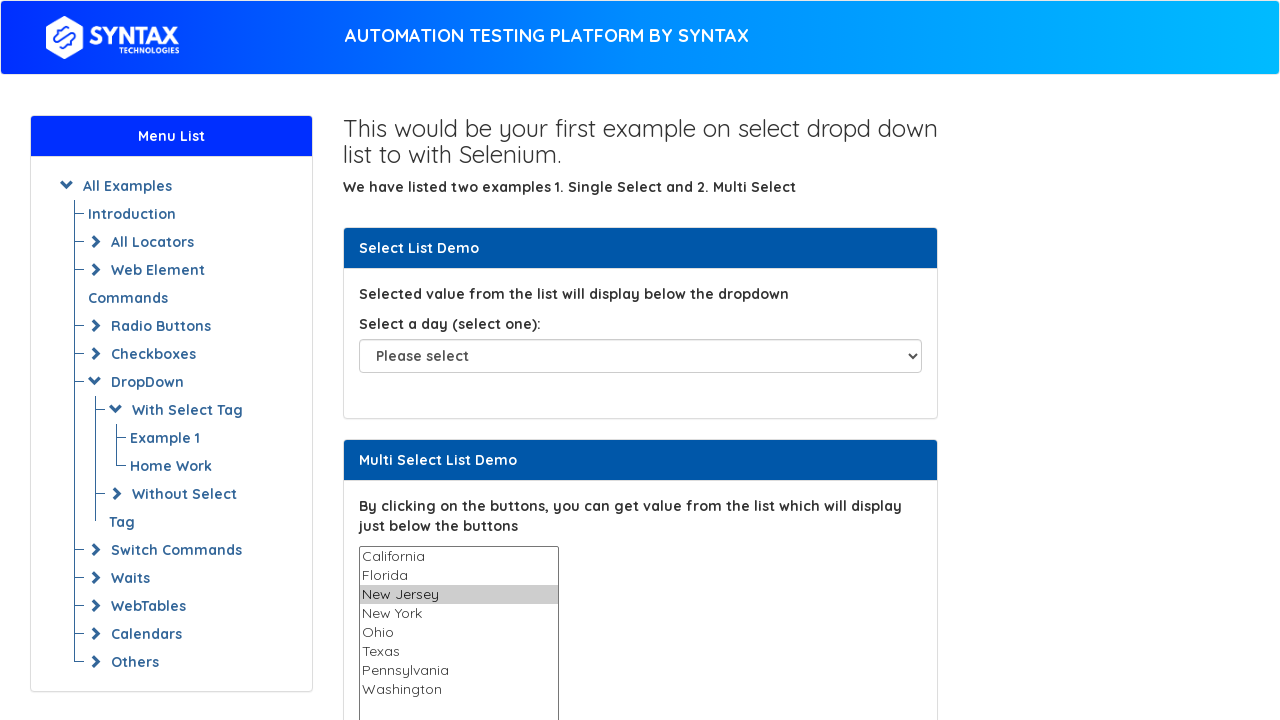

Waited 500 milliseconds
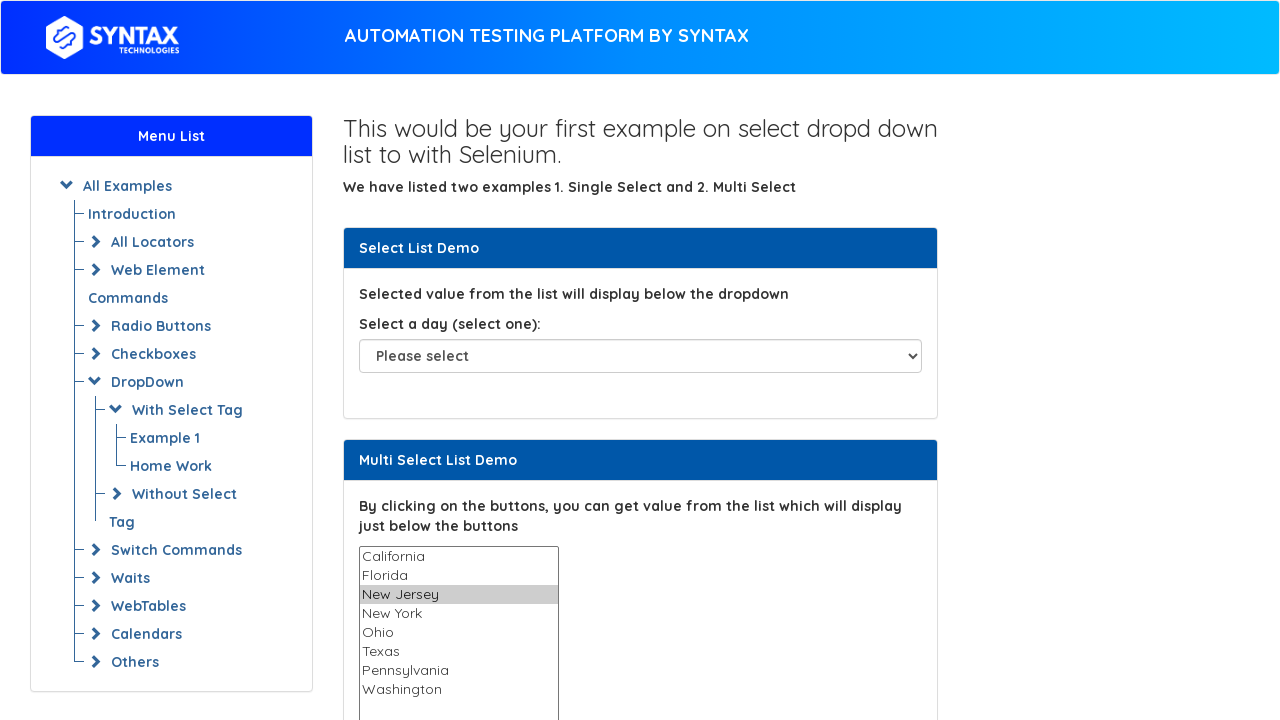

Deselected all options after selecting index 2
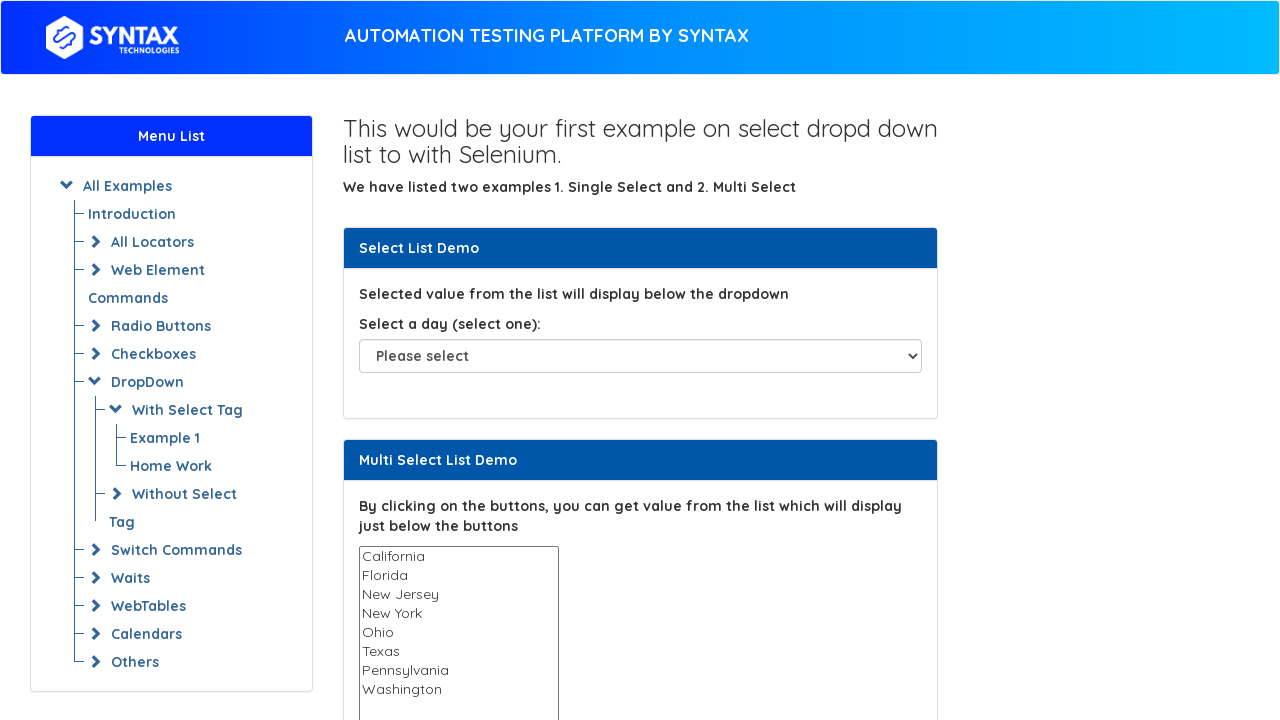

Selected option at index 3 on select#multi-select
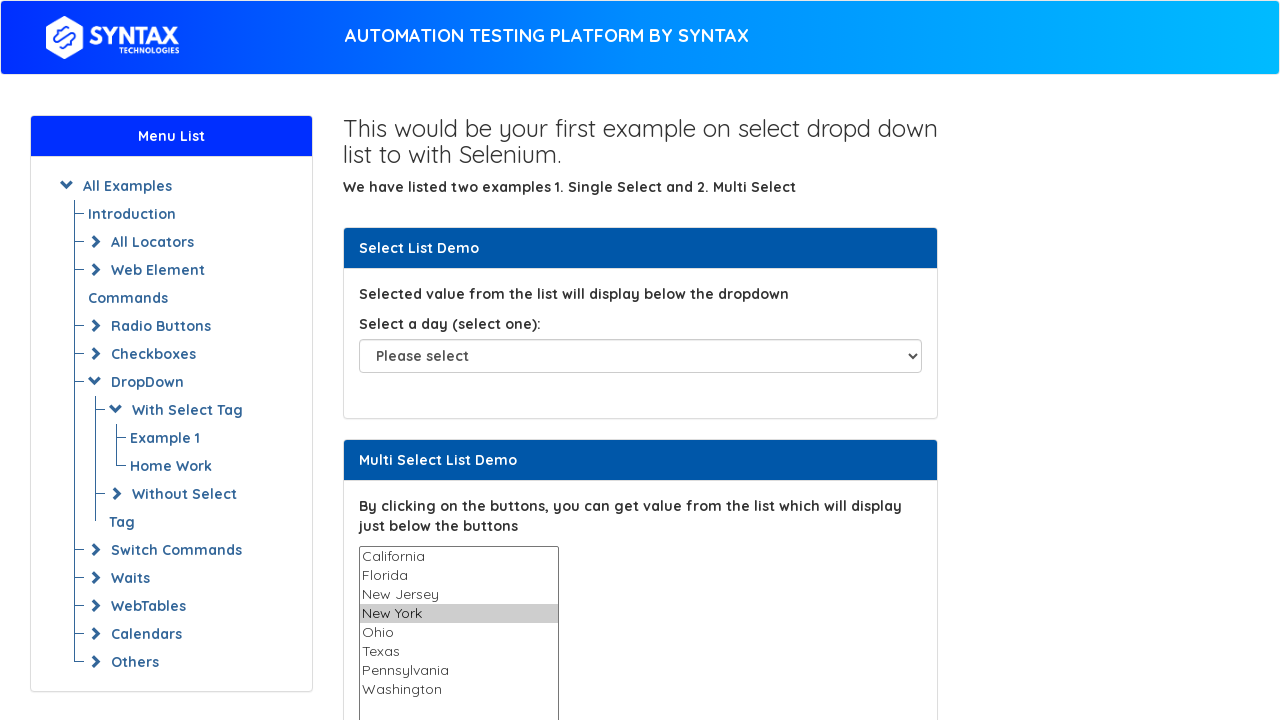

Waited 500 milliseconds
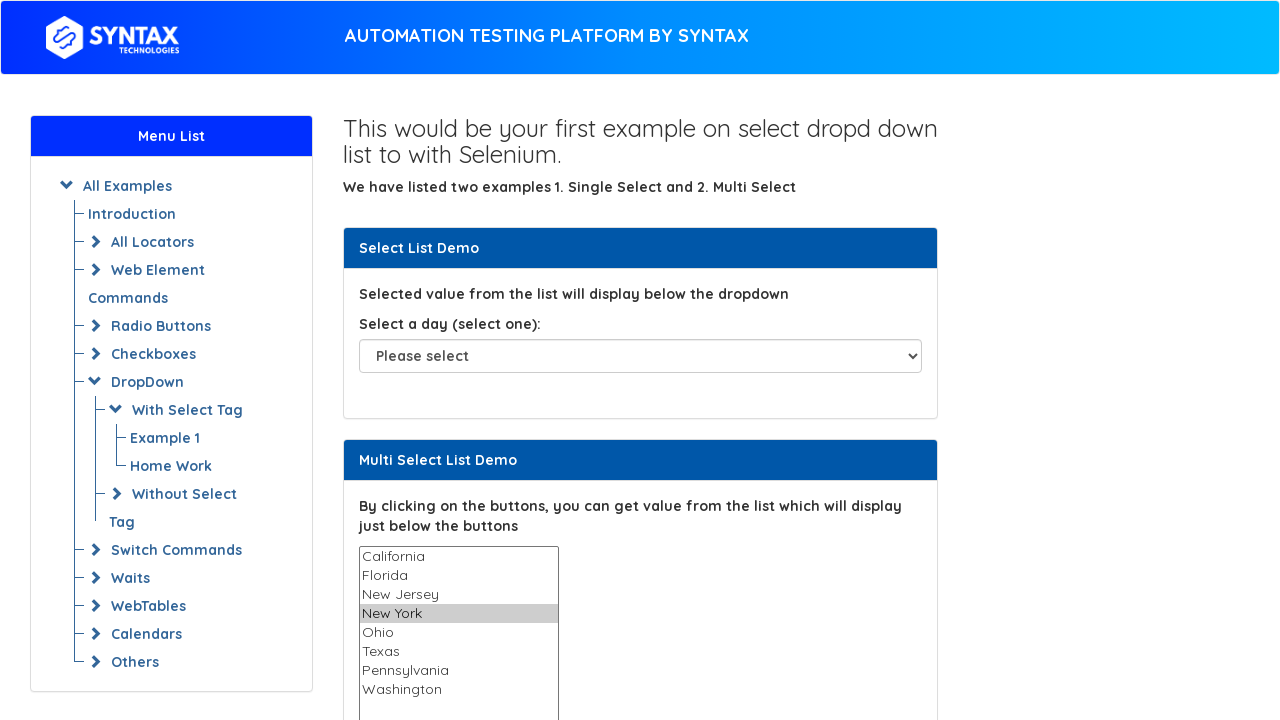

Deselected all options after selecting index 3
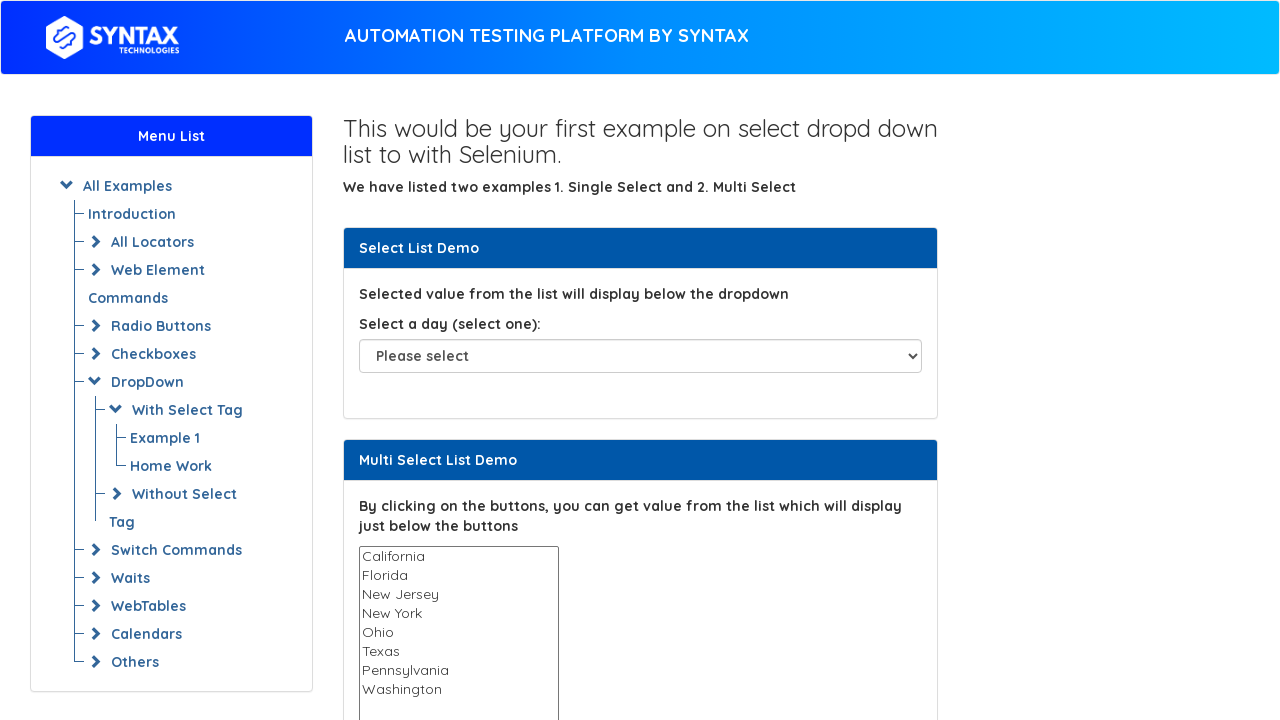

Selected option at index 4 on select#multi-select
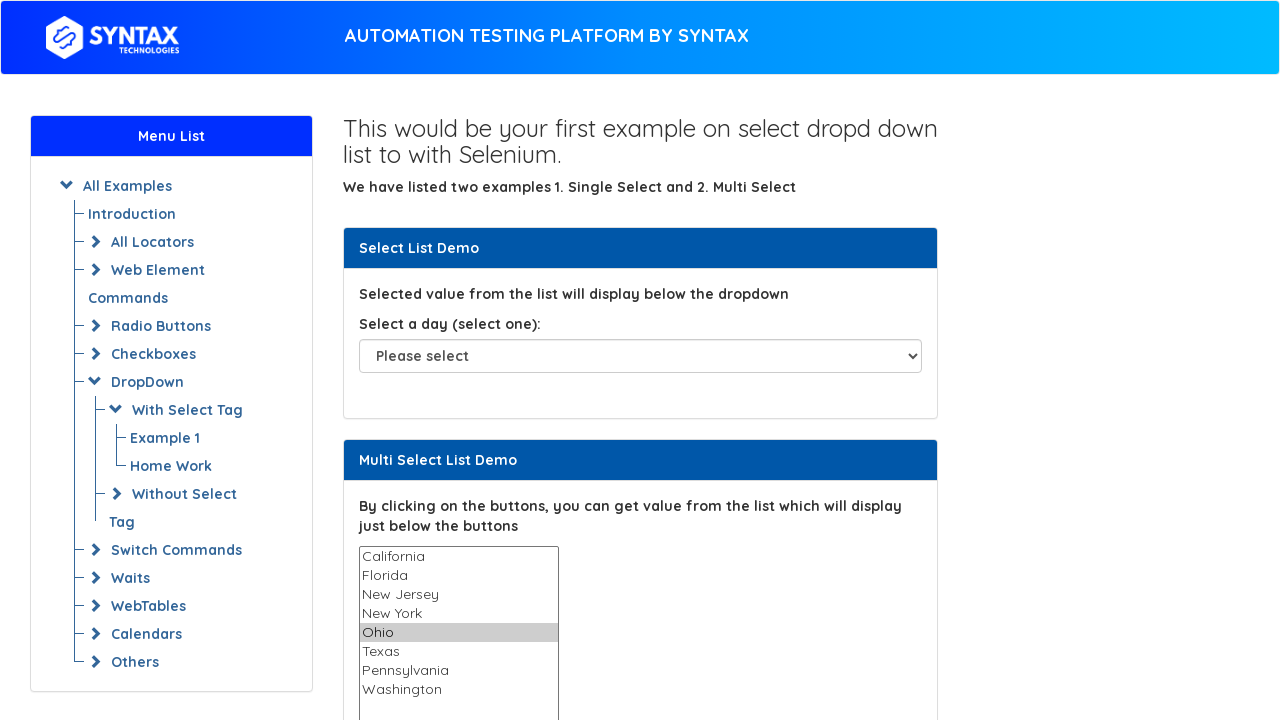

Waited 500 milliseconds
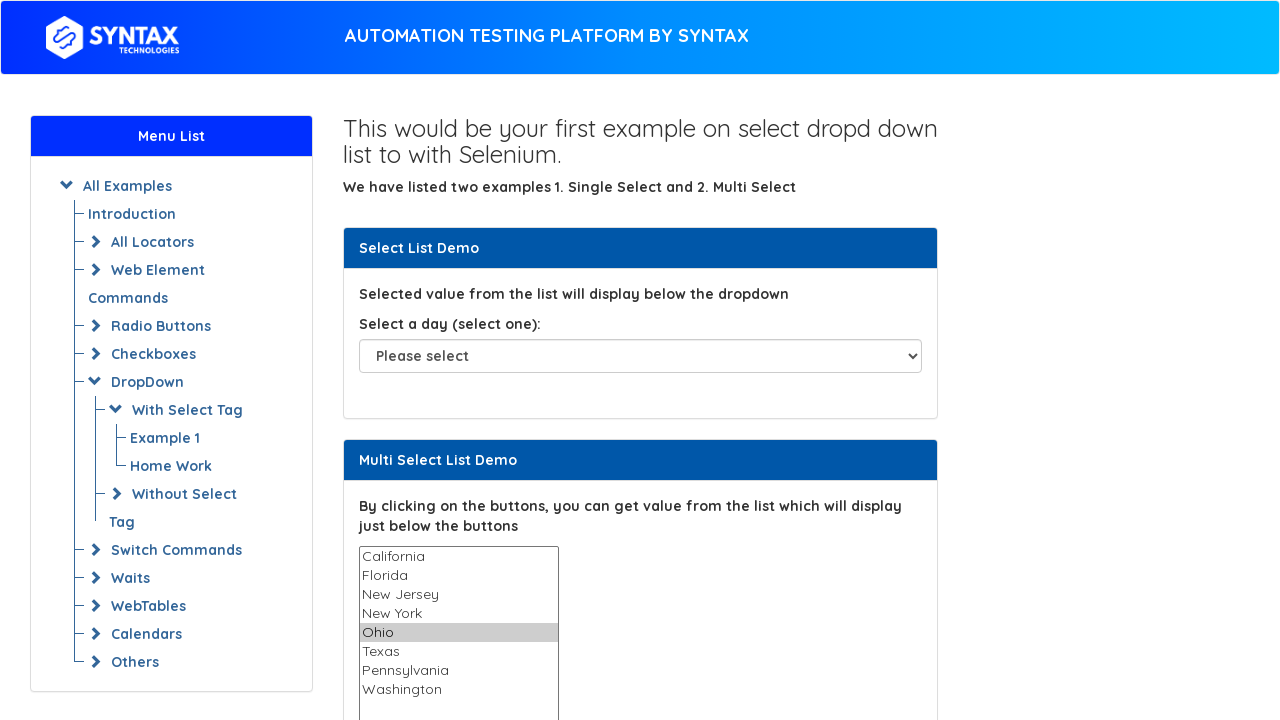

Deselected all options after selecting index 4
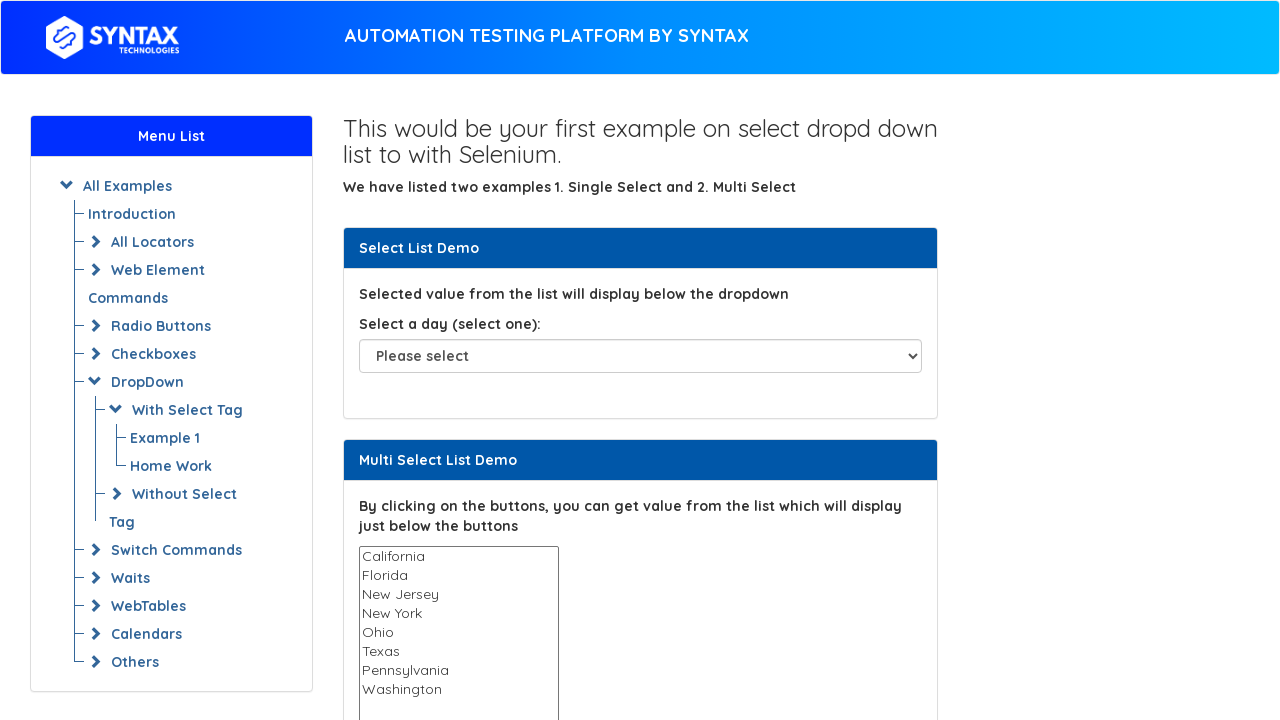

Selected option at index 5 on select#multi-select
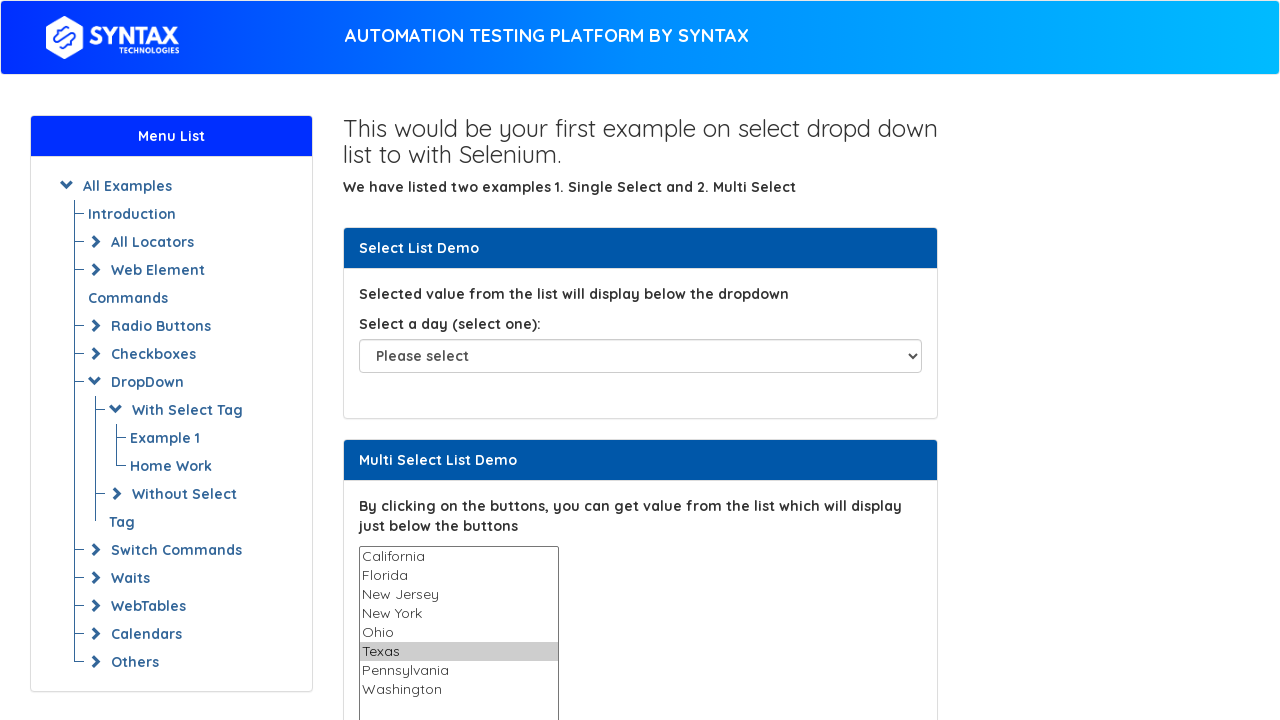

Waited 500 milliseconds
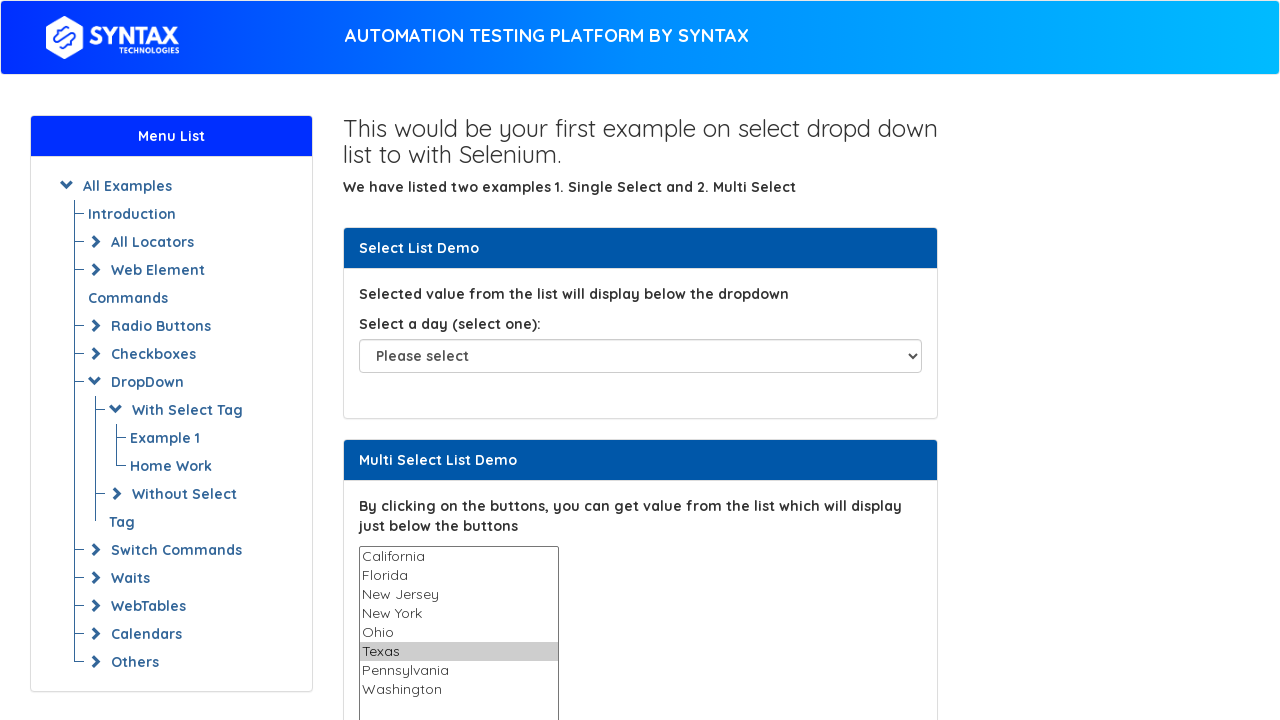

Deselected all options after selecting index 5
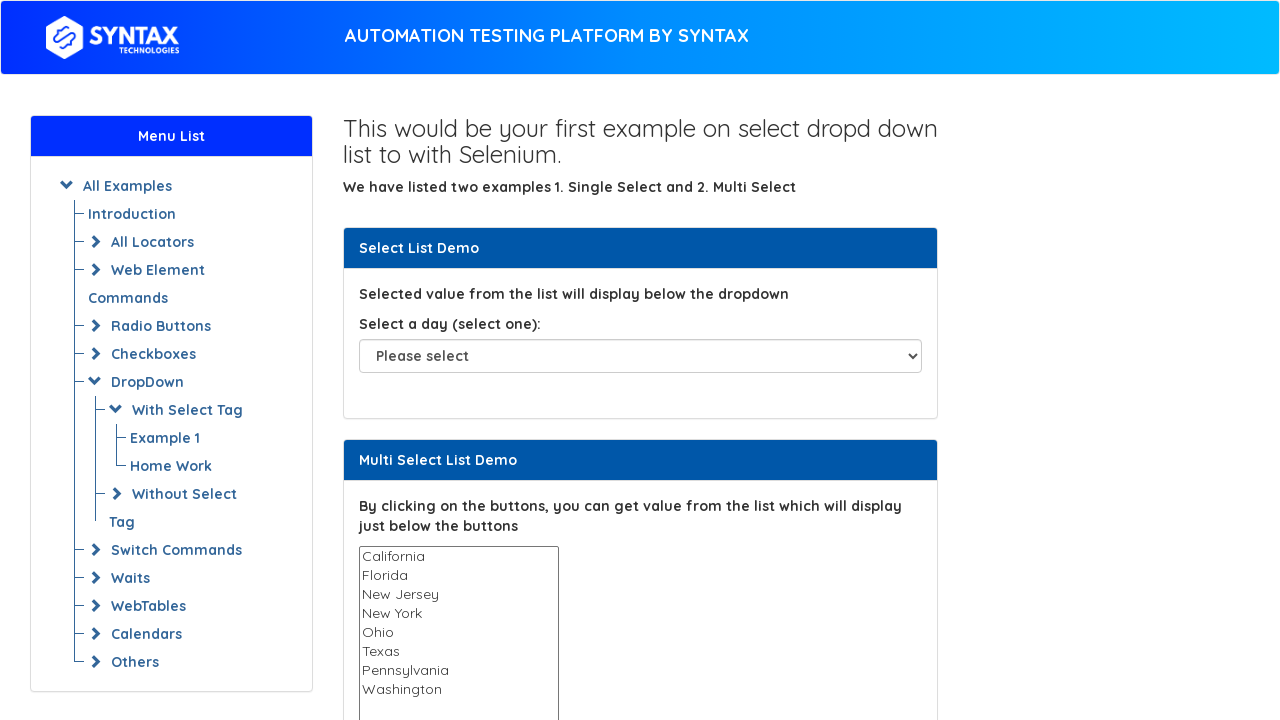

Selected option at index 6 on select#multi-select
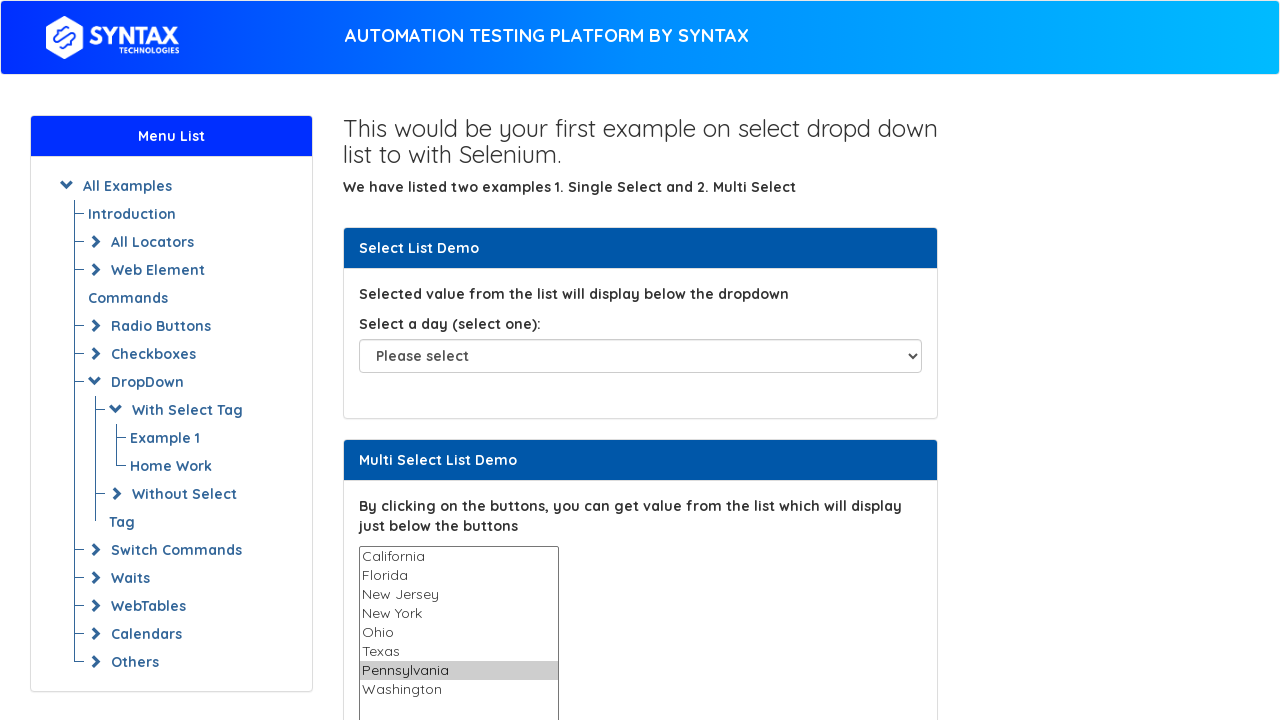

Waited 500 milliseconds
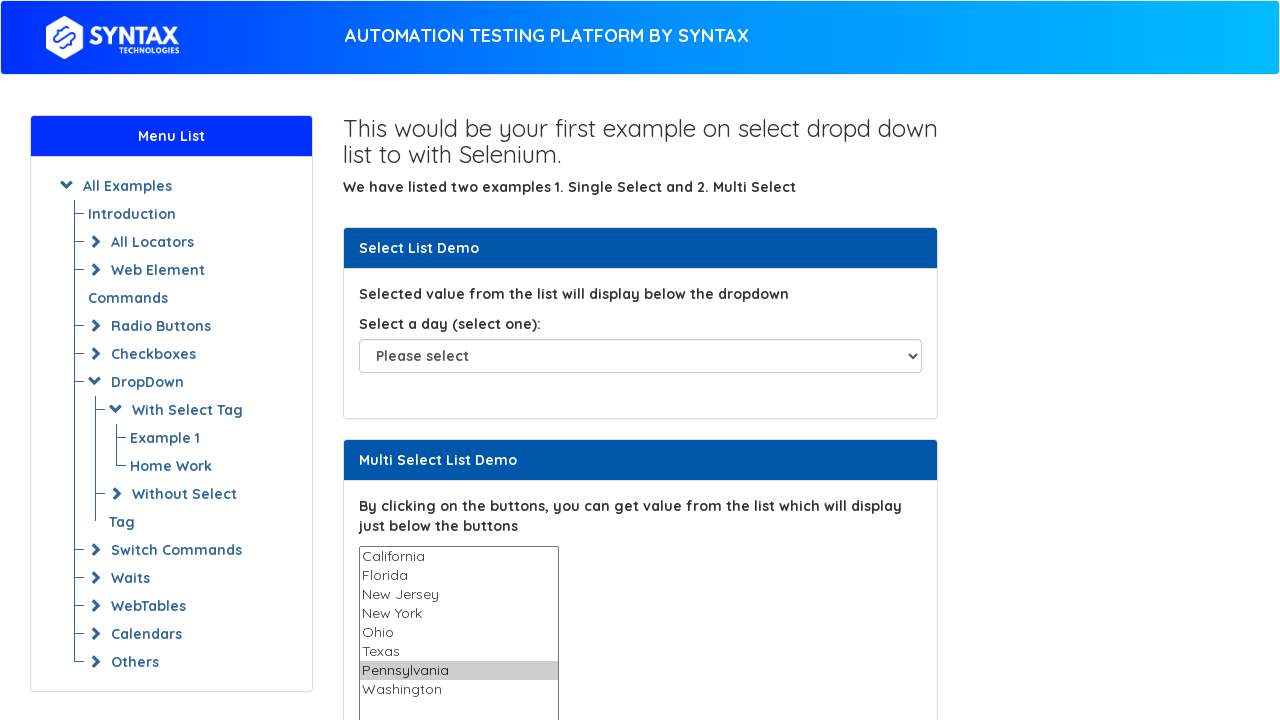

Deselected all options after selecting index 6
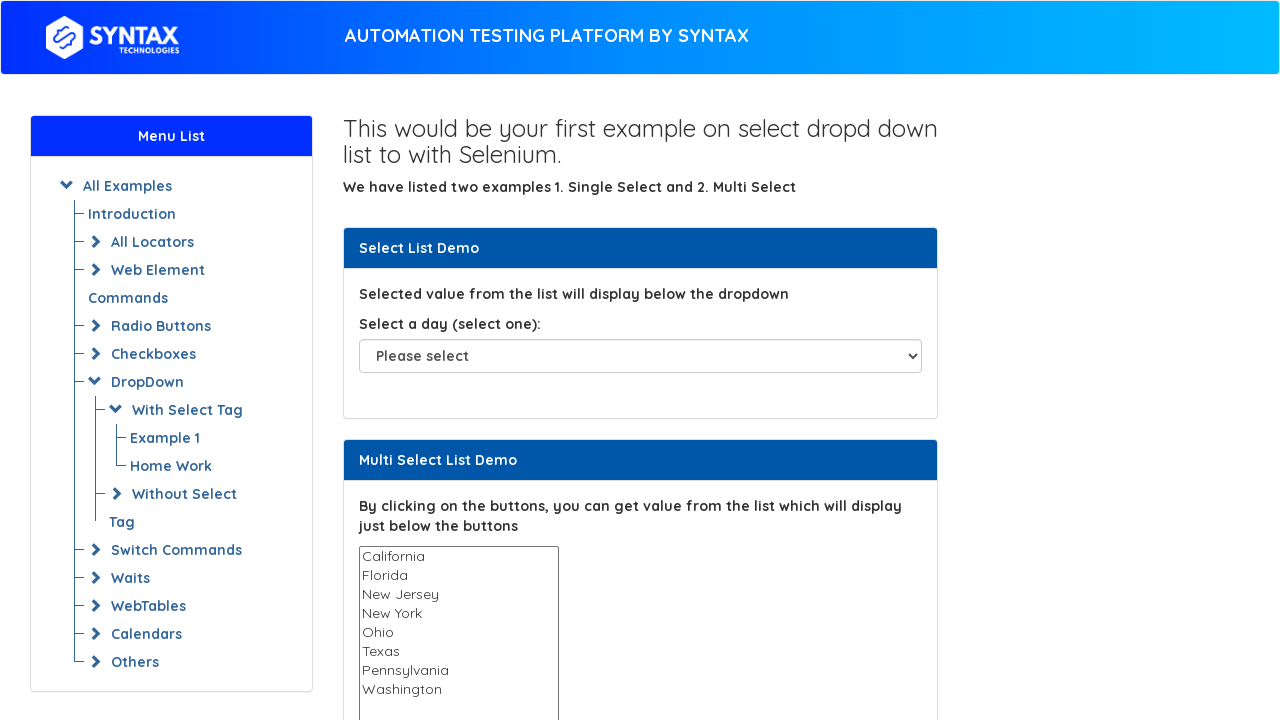

Selected option at index 7 on select#multi-select
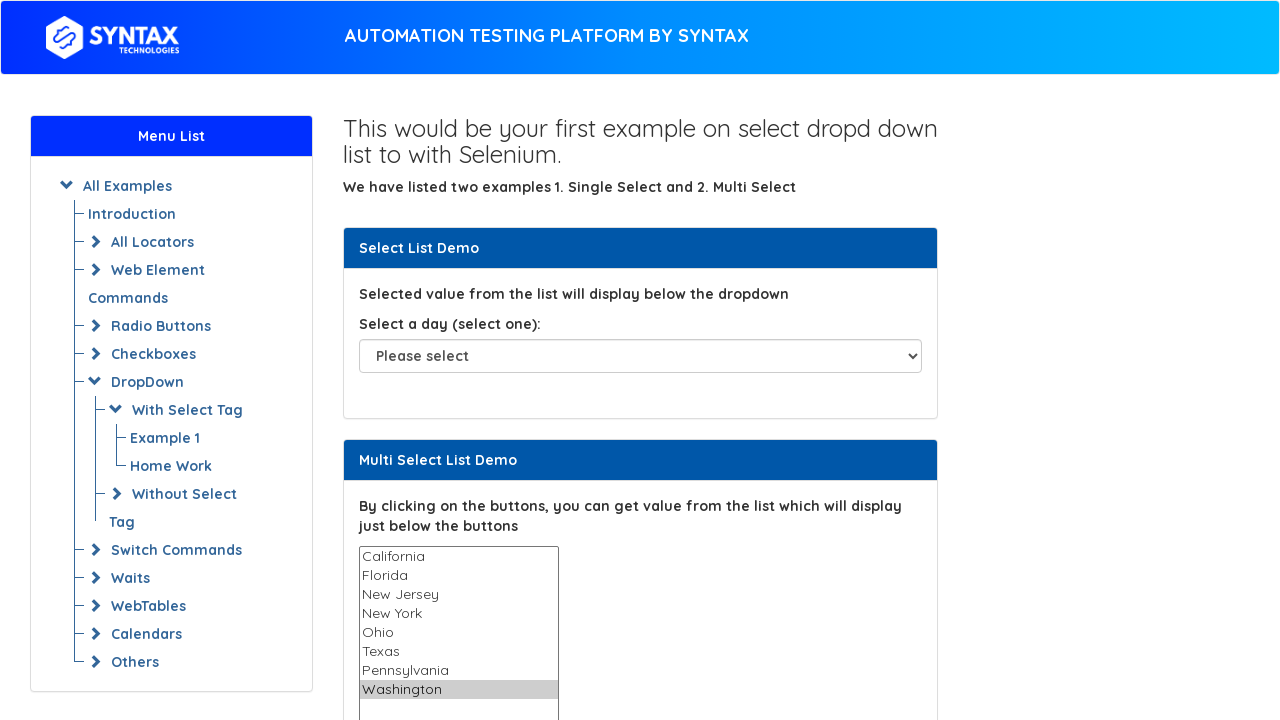

Waited 500 milliseconds
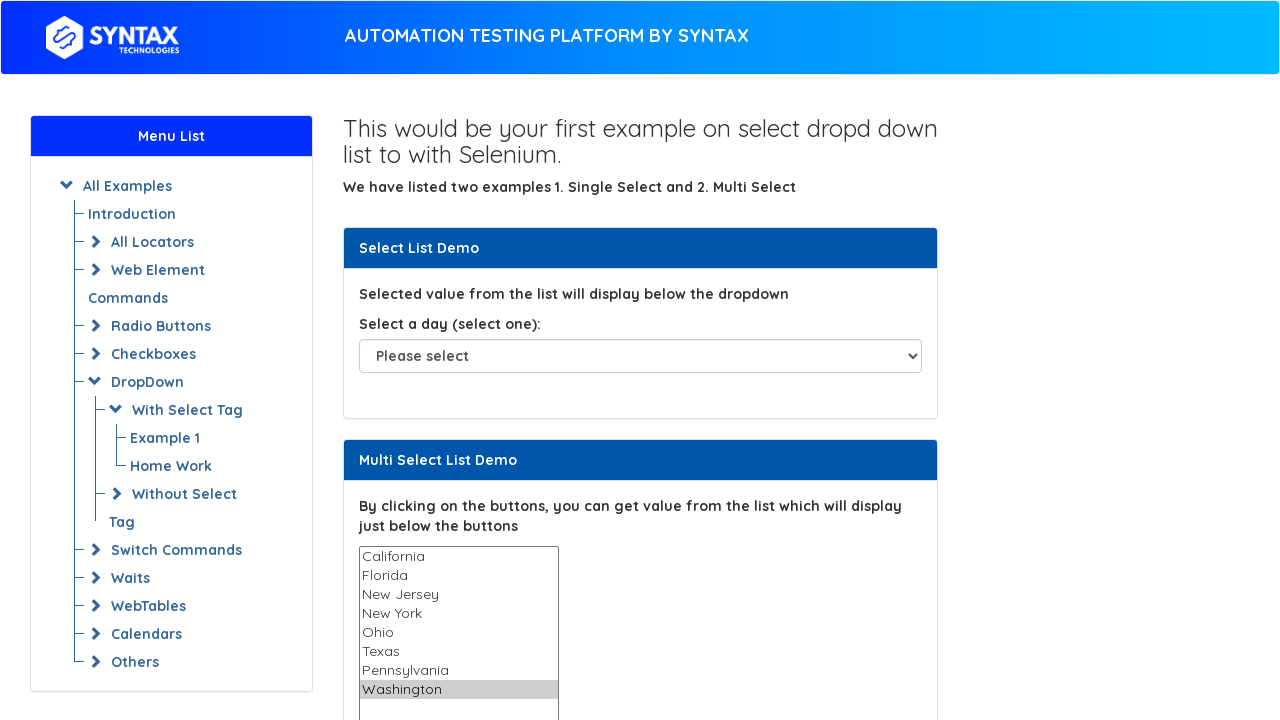

Deselected all options after selecting index 7
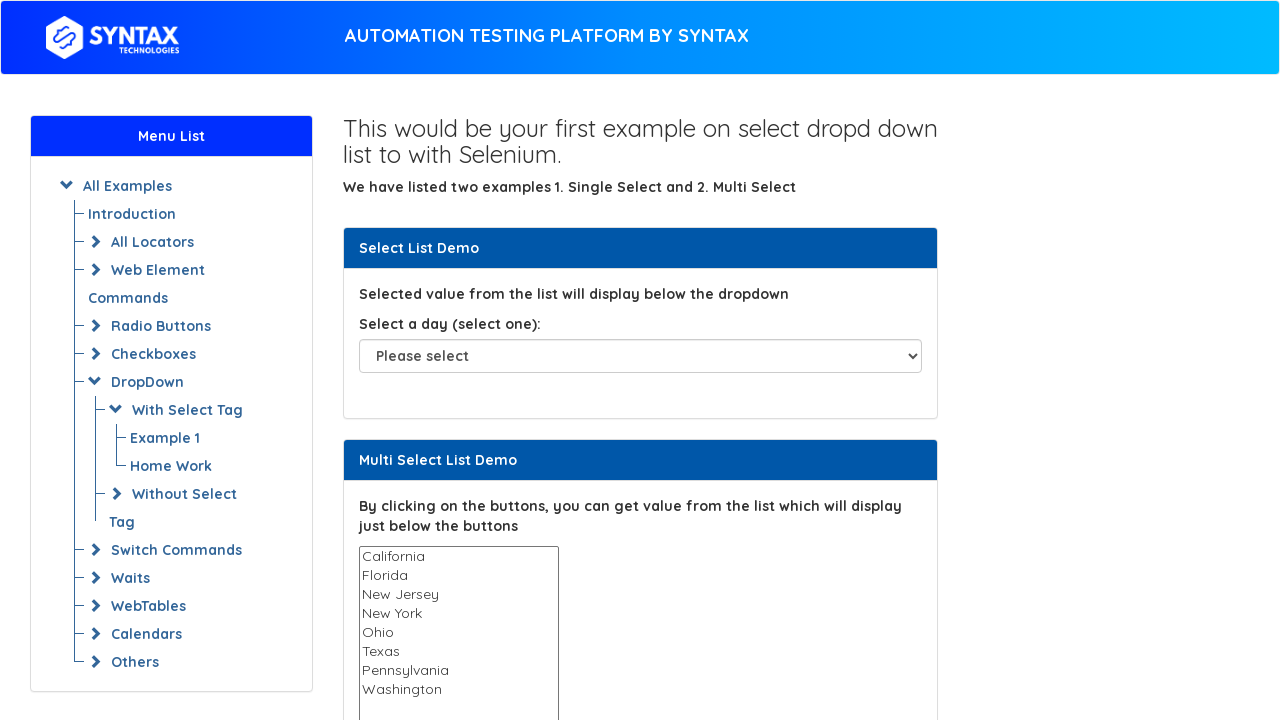

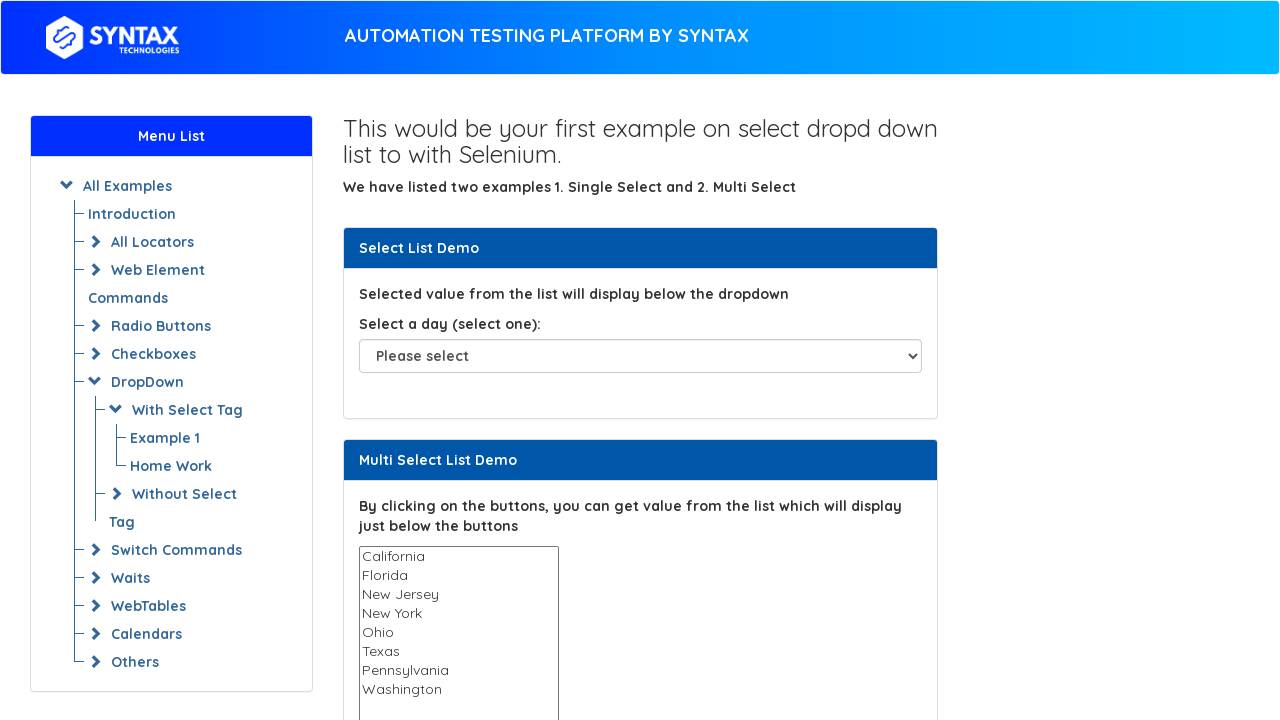